Navigates to Interactions page and clicks a button using its ID selector

Starting URL: https://ultimateqa.com/automation/

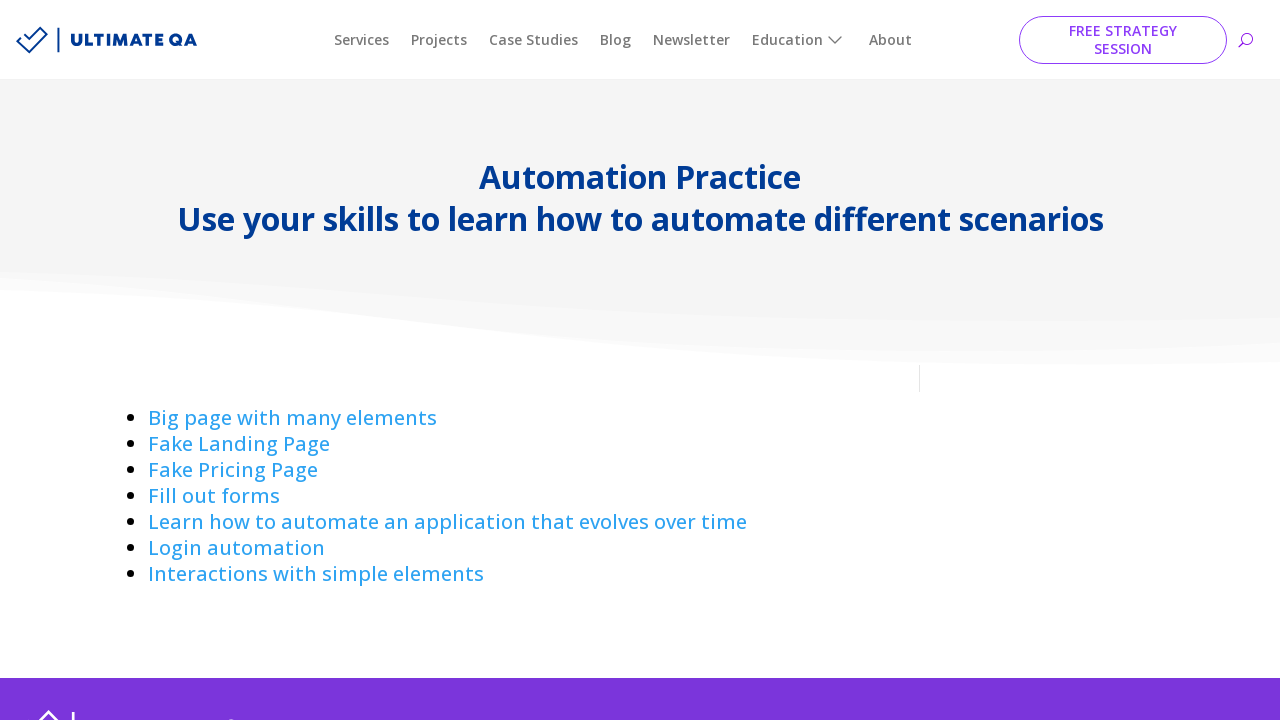

Clicked on Interactions link at (316, 574) on a:has-text('Interactions ')
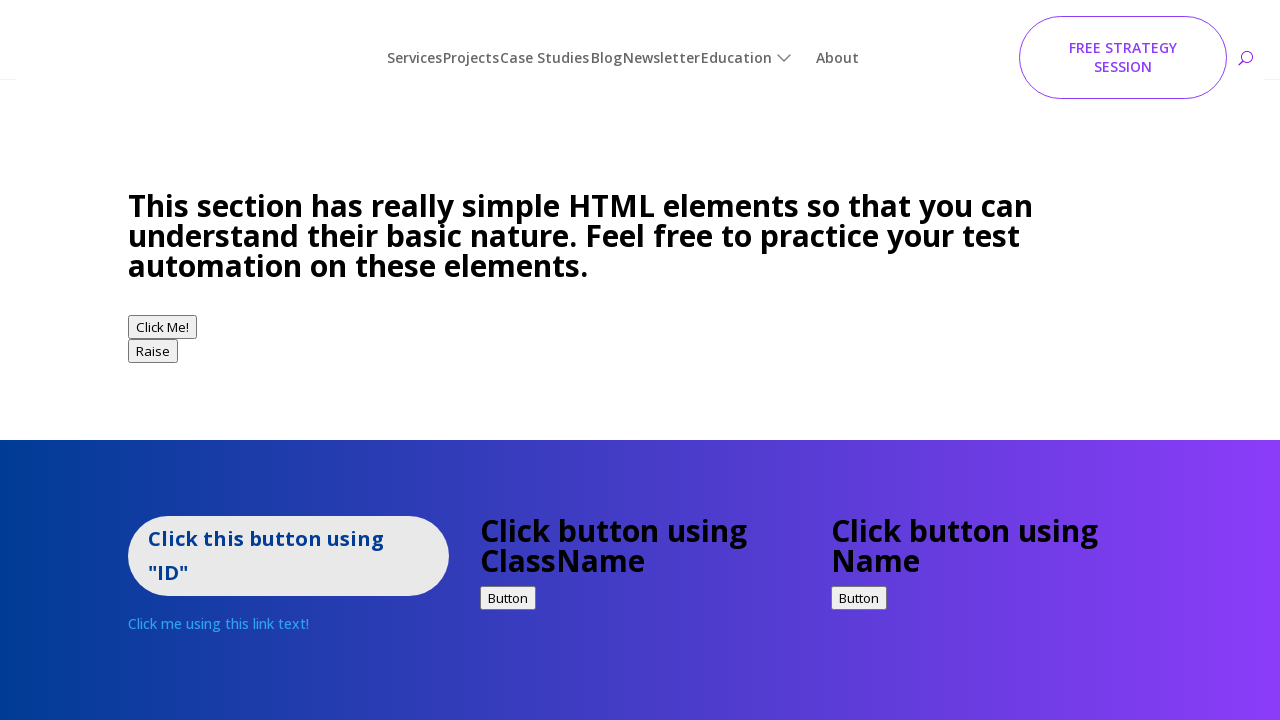

Clicked button using ID selector #idExample at (288, 522) on #idExample
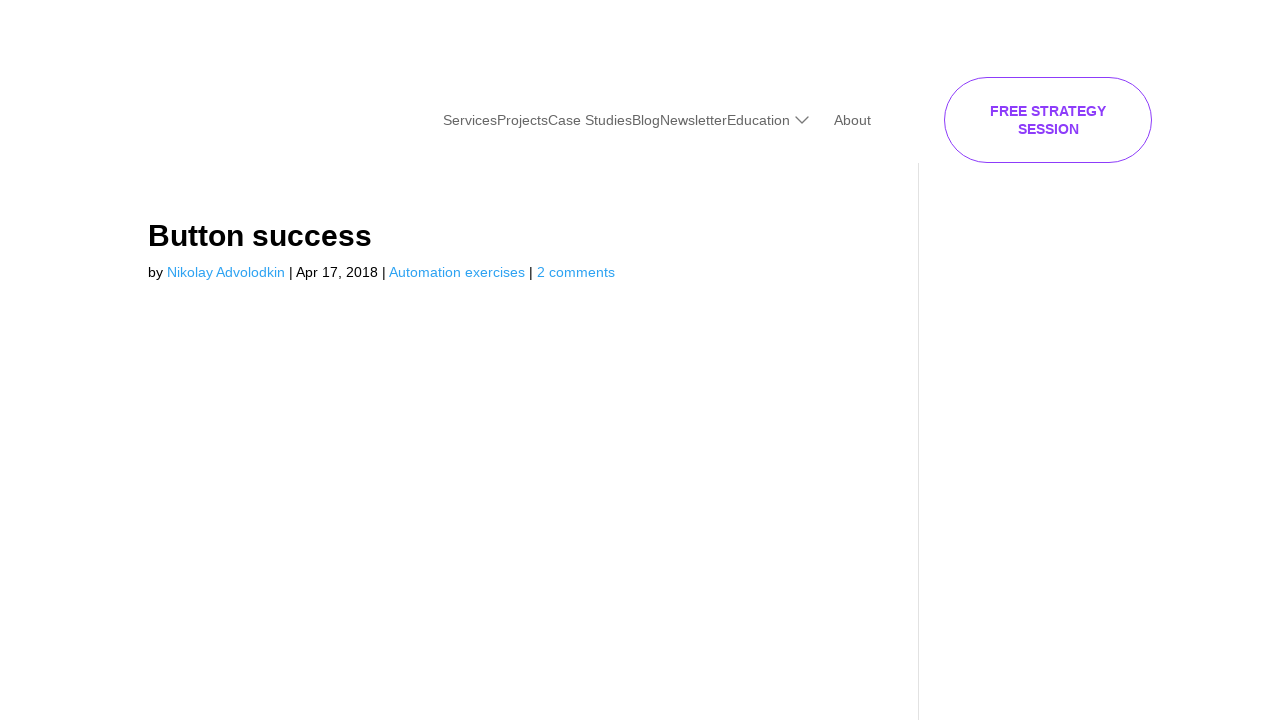

Successfully navigated to button success page
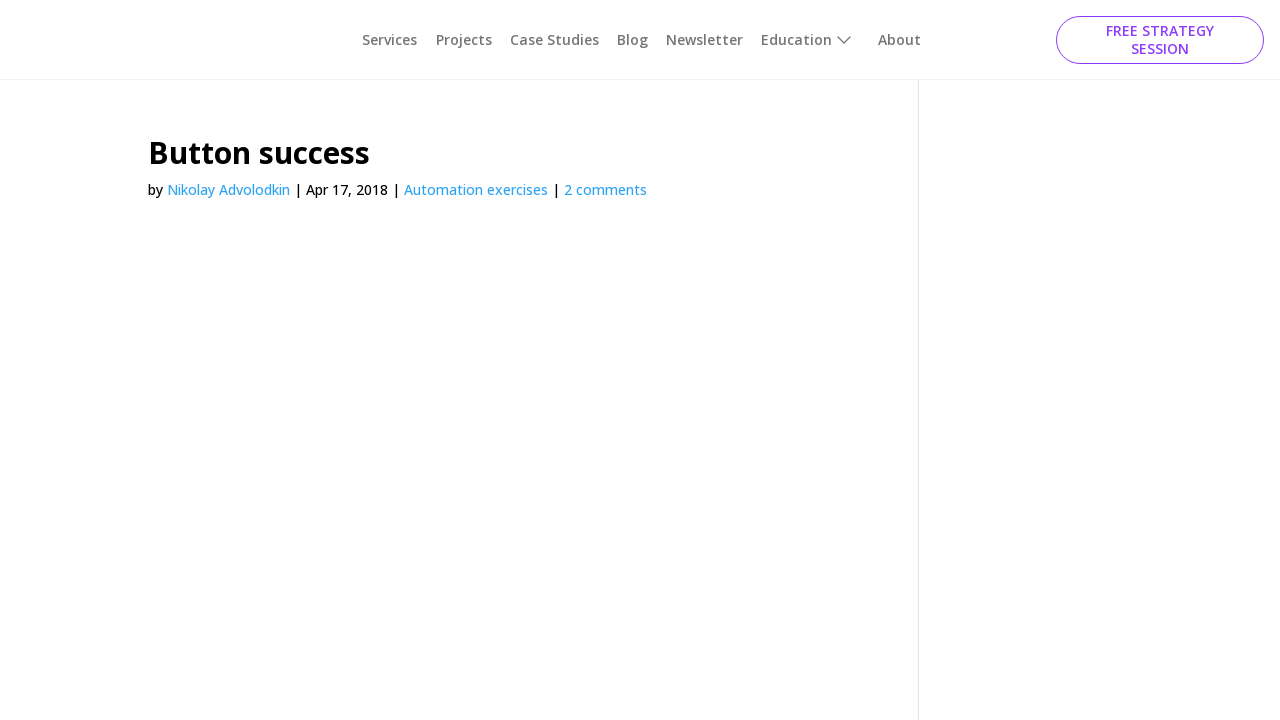

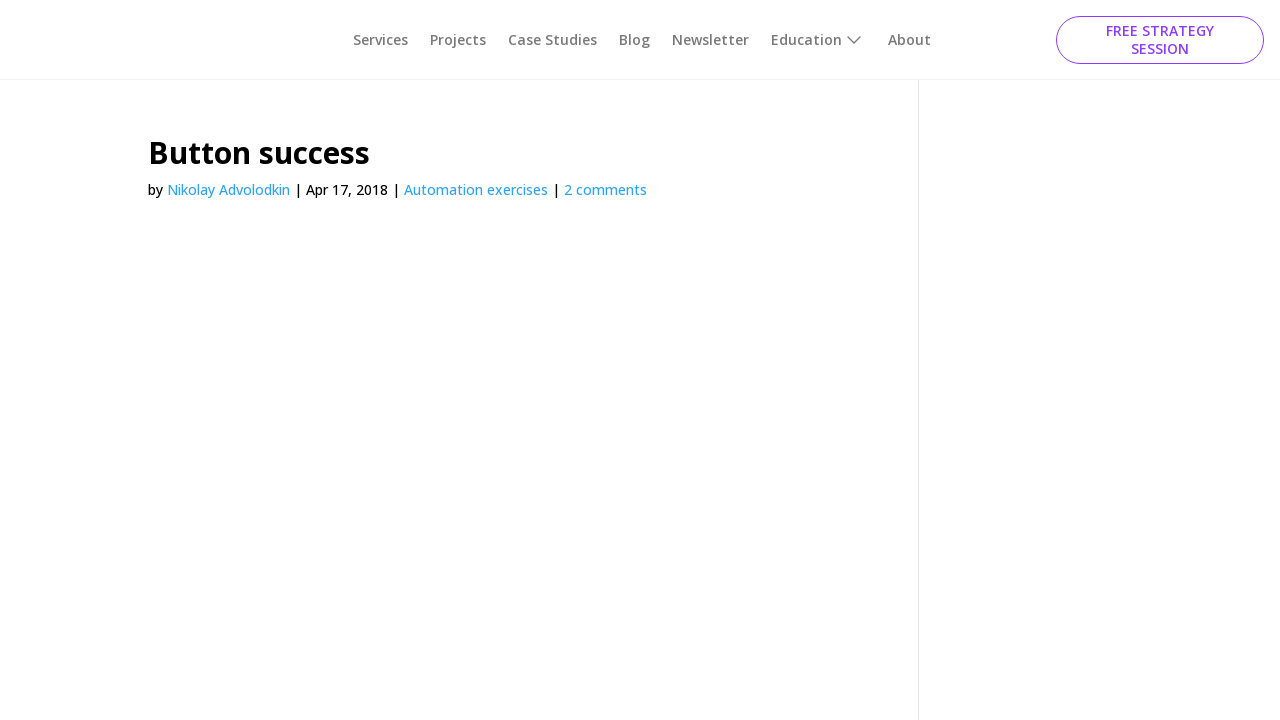